Tests Hacker News search functionality by searching for "testdriven.io" and verifying the term appears in results

Starting URL: https://news.ycombinator.com

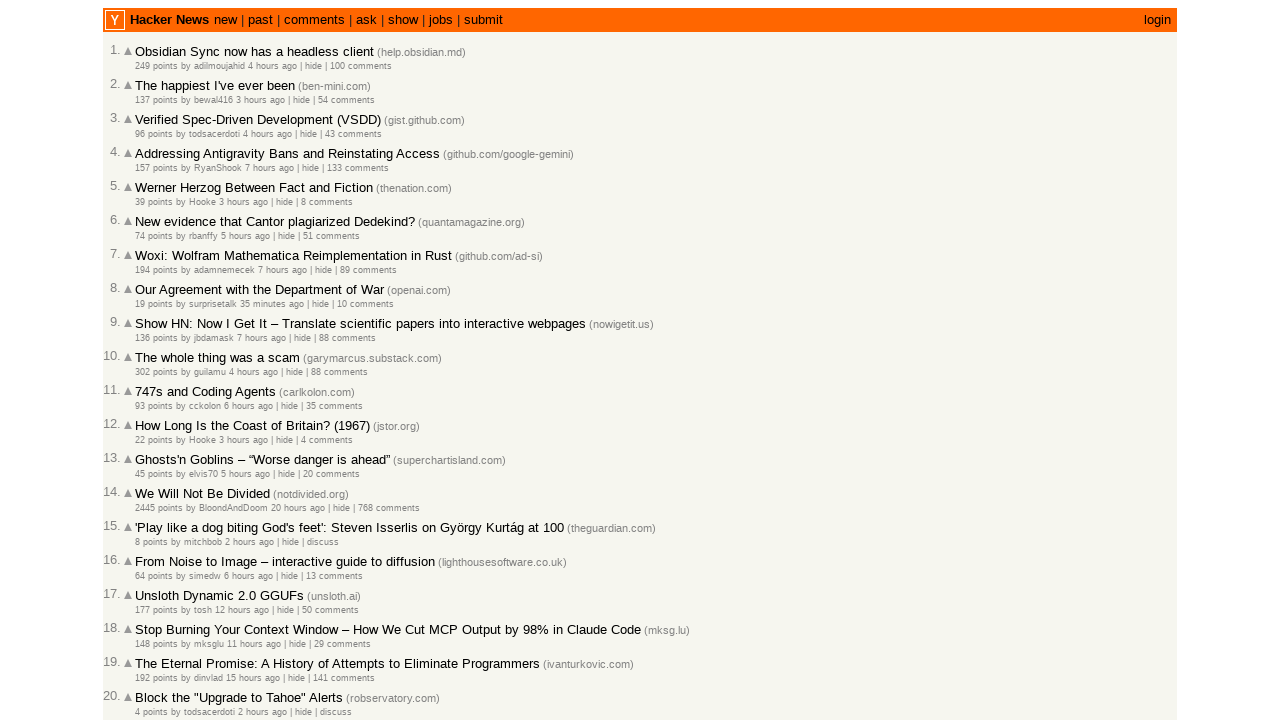

Filled search box with 'testdriven.io' on input[name='q']
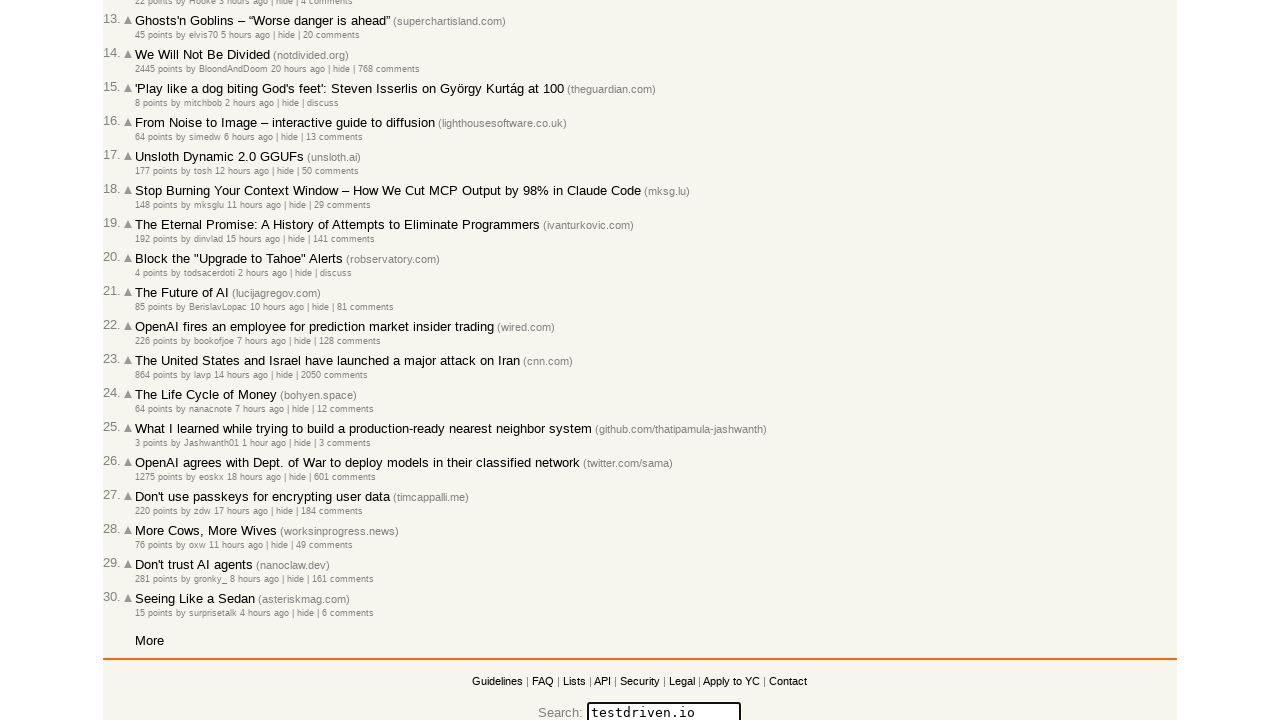

Pressed Enter to submit search for 'testdriven.io' on input[name='q']
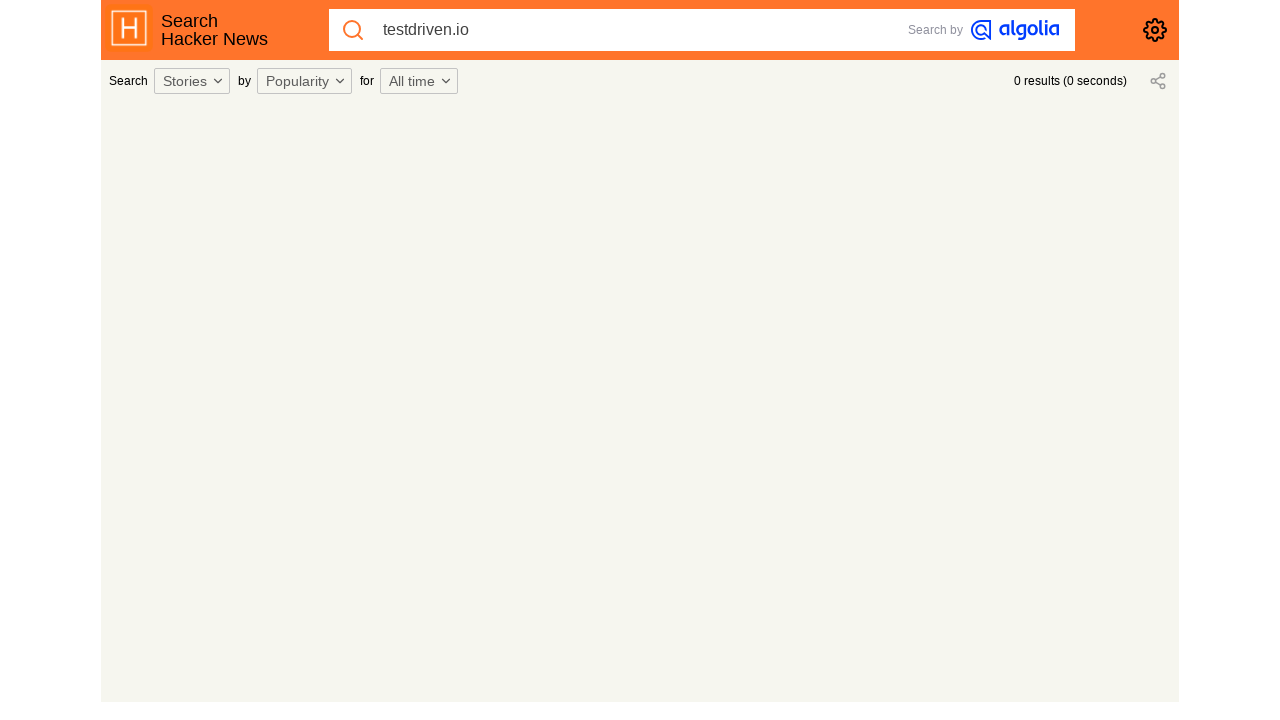

Search results loaded successfully
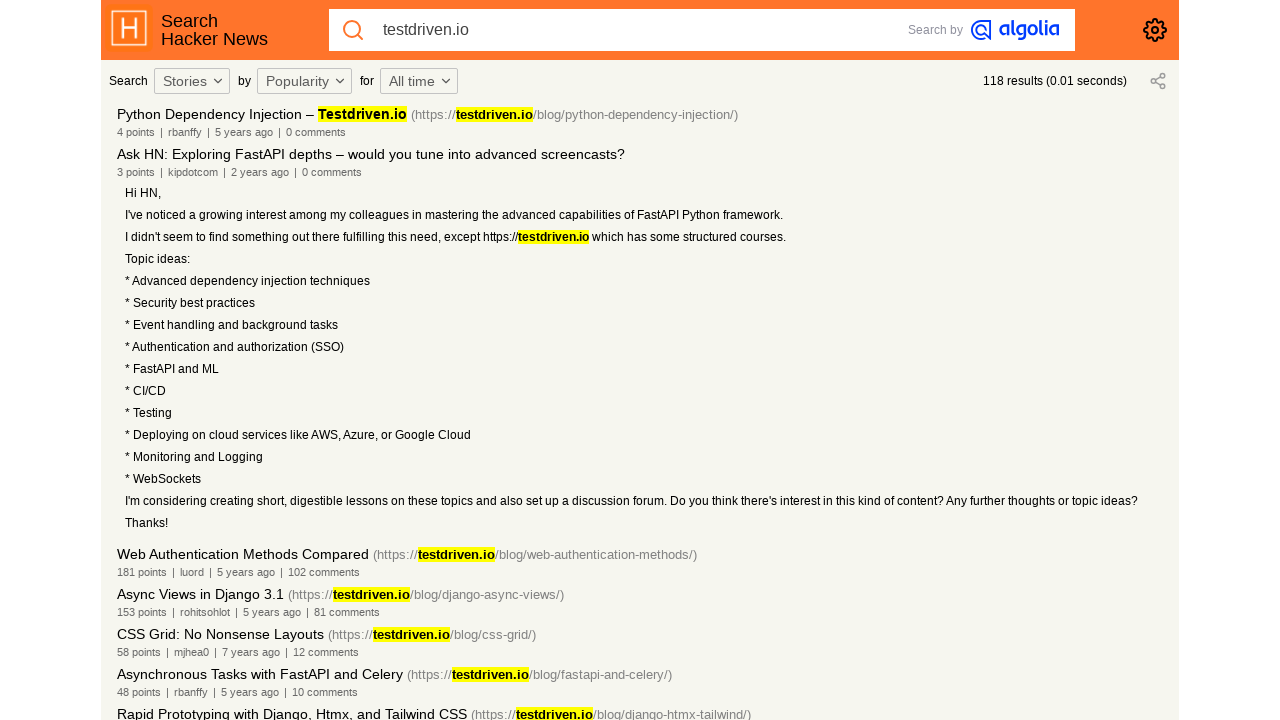

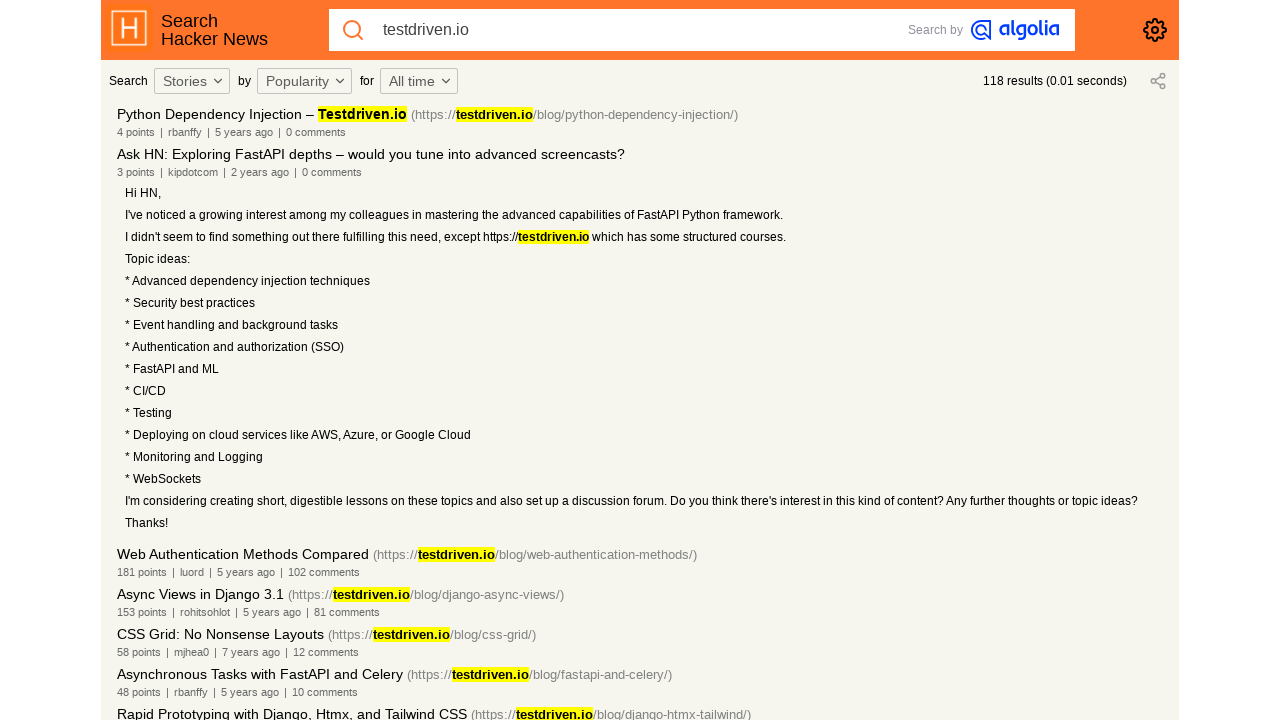